Tests filling a text input field on the Automation Sandbox page

Starting URL: https://thefreerangetester.github.io/sandbox-automation-testing/

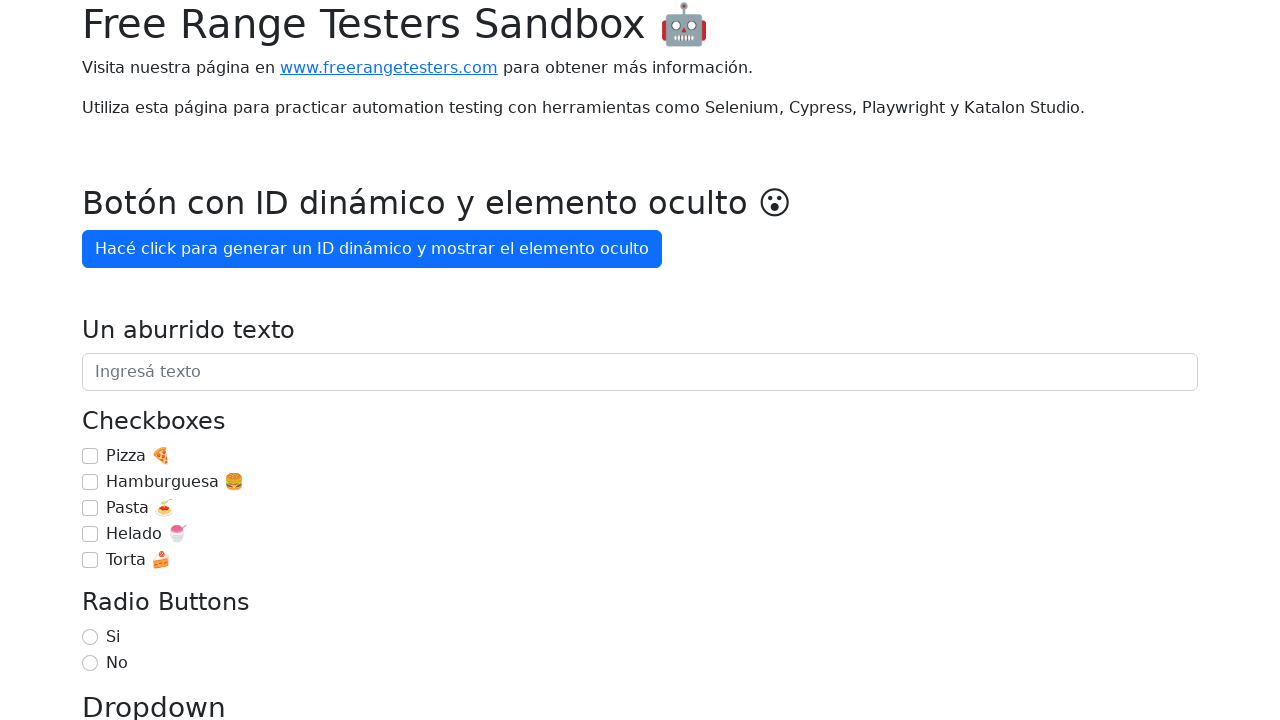

Filled text input field with 'Hello automation testing world!' on internal:attr=[placeholder="Ingresá texto"i]
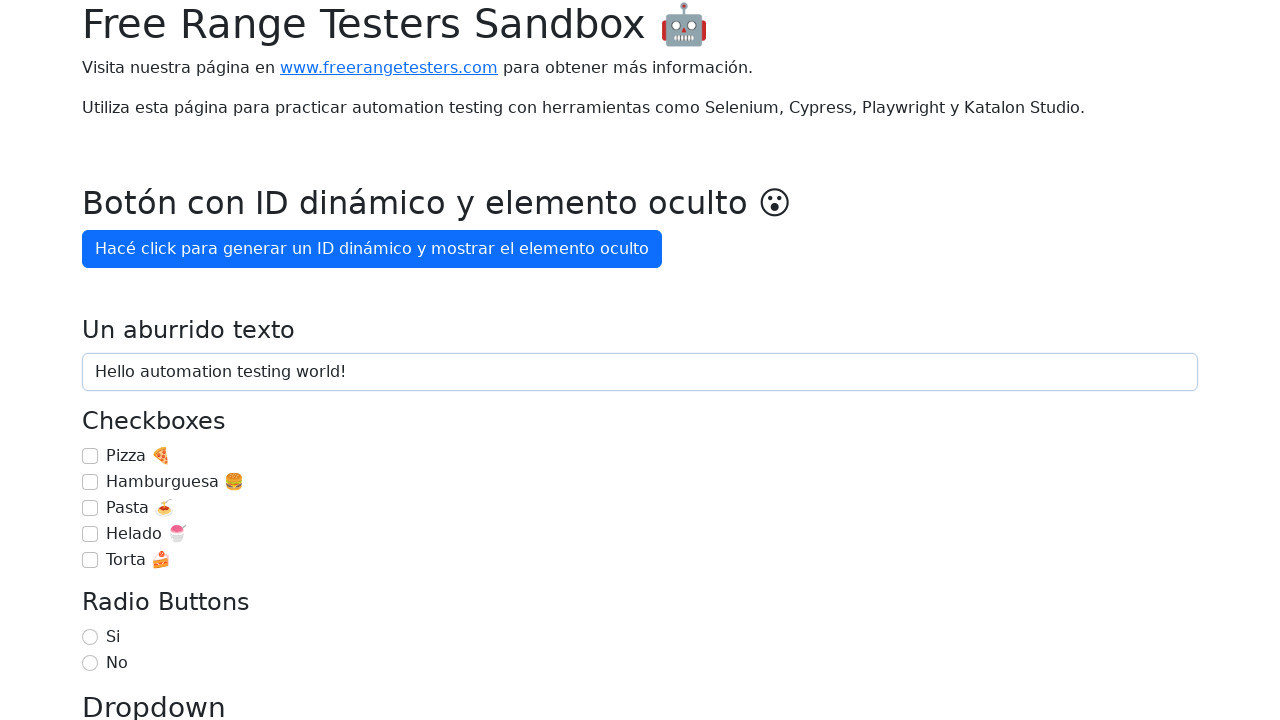

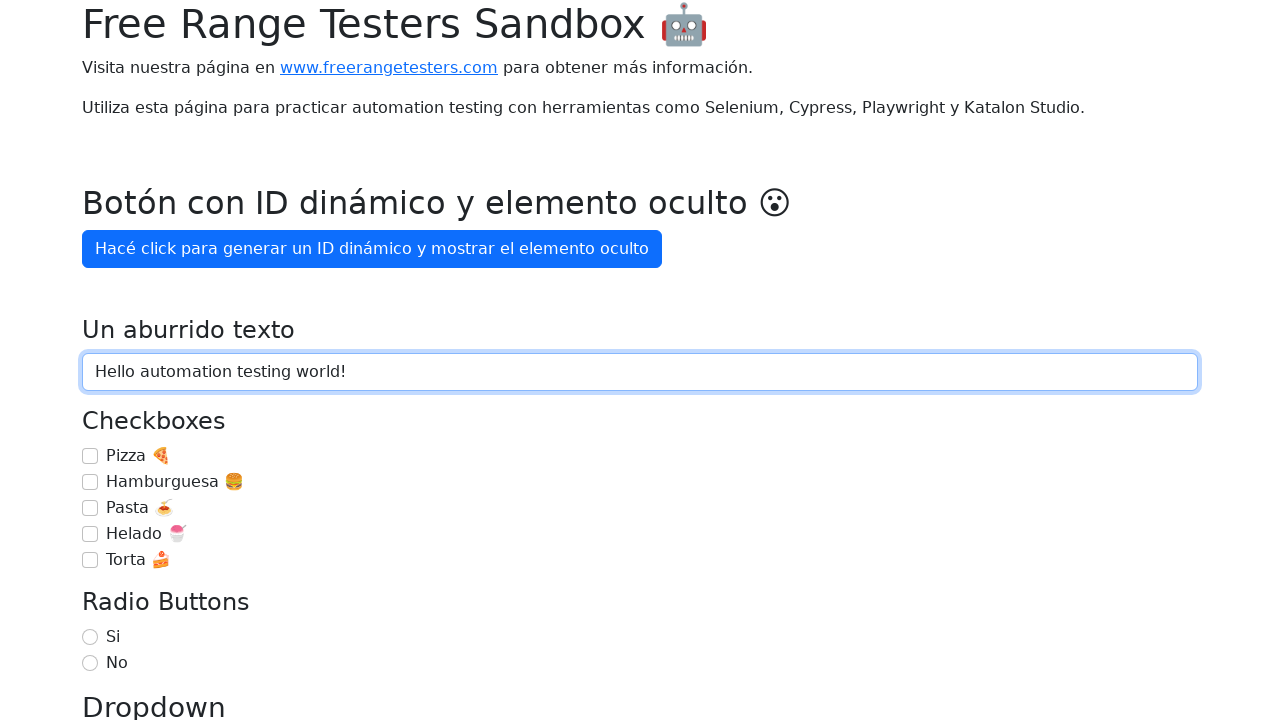